Tests the Browser Windows functionality on demoqa.com by navigating to the Alerts, Frame & Windows section, clicking on Browser Windows menu, opening a new tab, and verifying navigation between tabs.

Starting URL: https://demoqa.com/

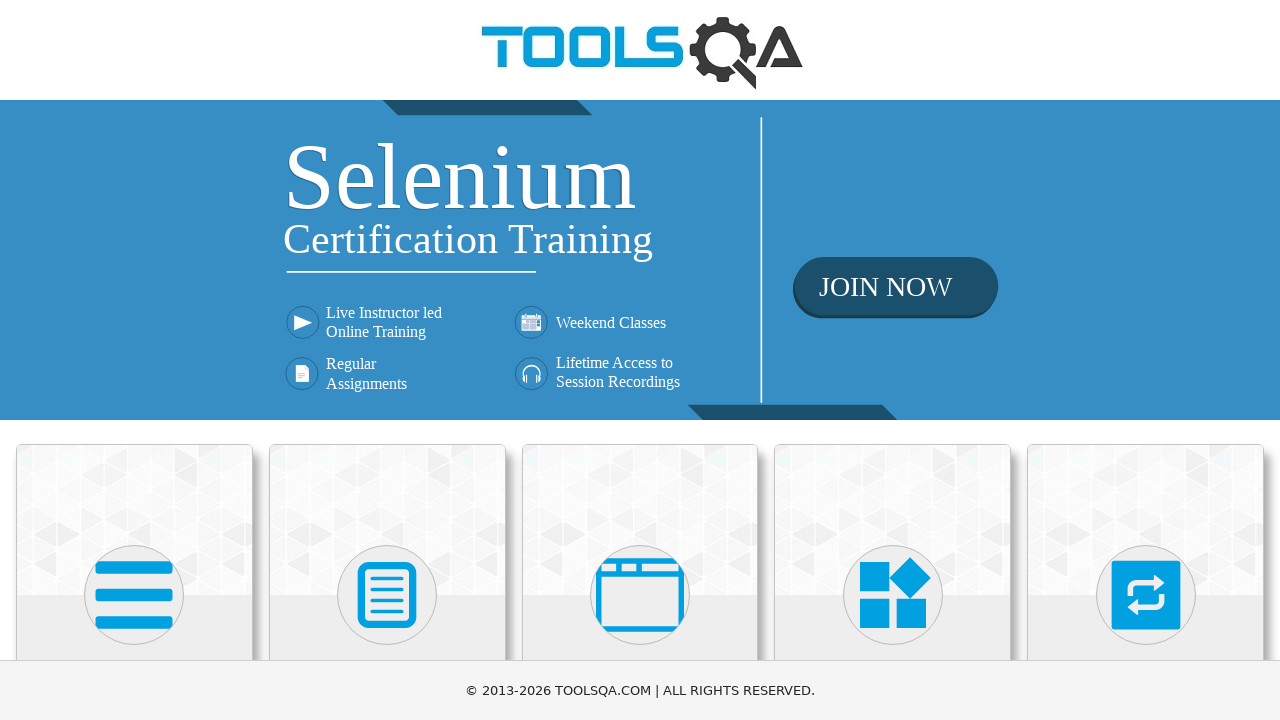

Scrolled down to make the 'Alerts, Frame & Windows' card visible
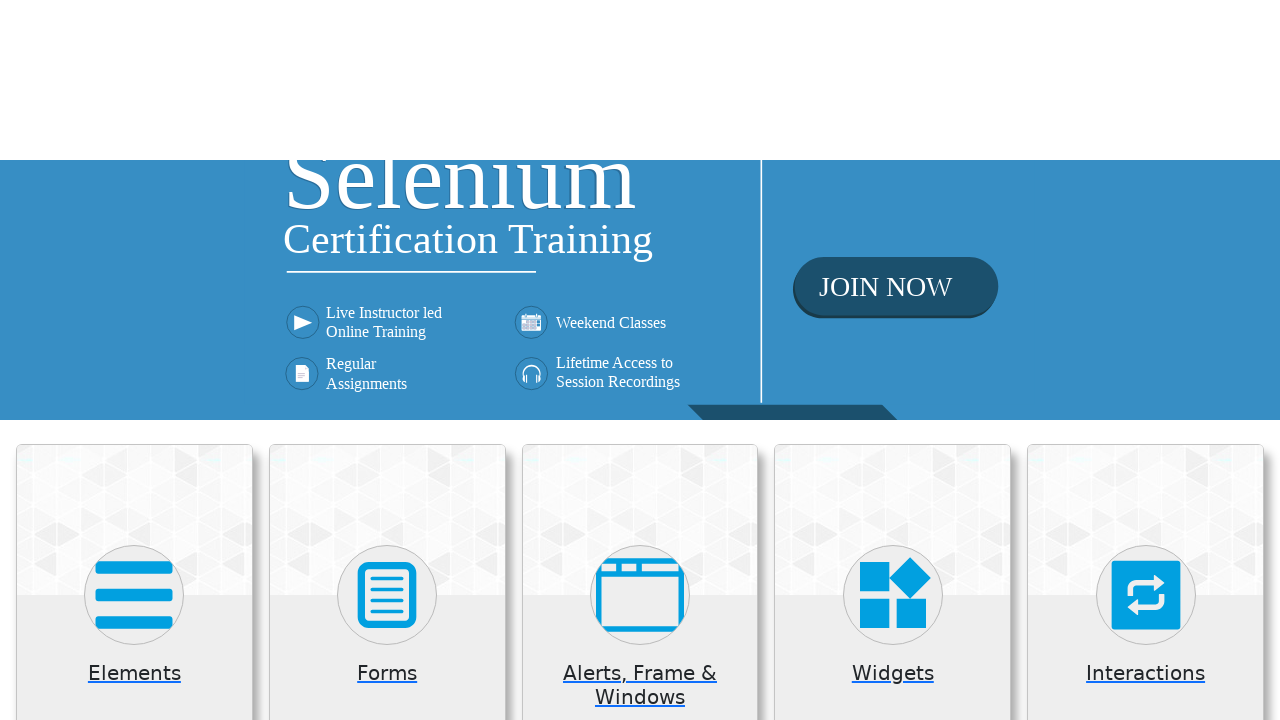

Clicked on 'Alerts, Frame & Windows' card at (640, 200) on (//*[@class='card mt-4 top-card'])[3]
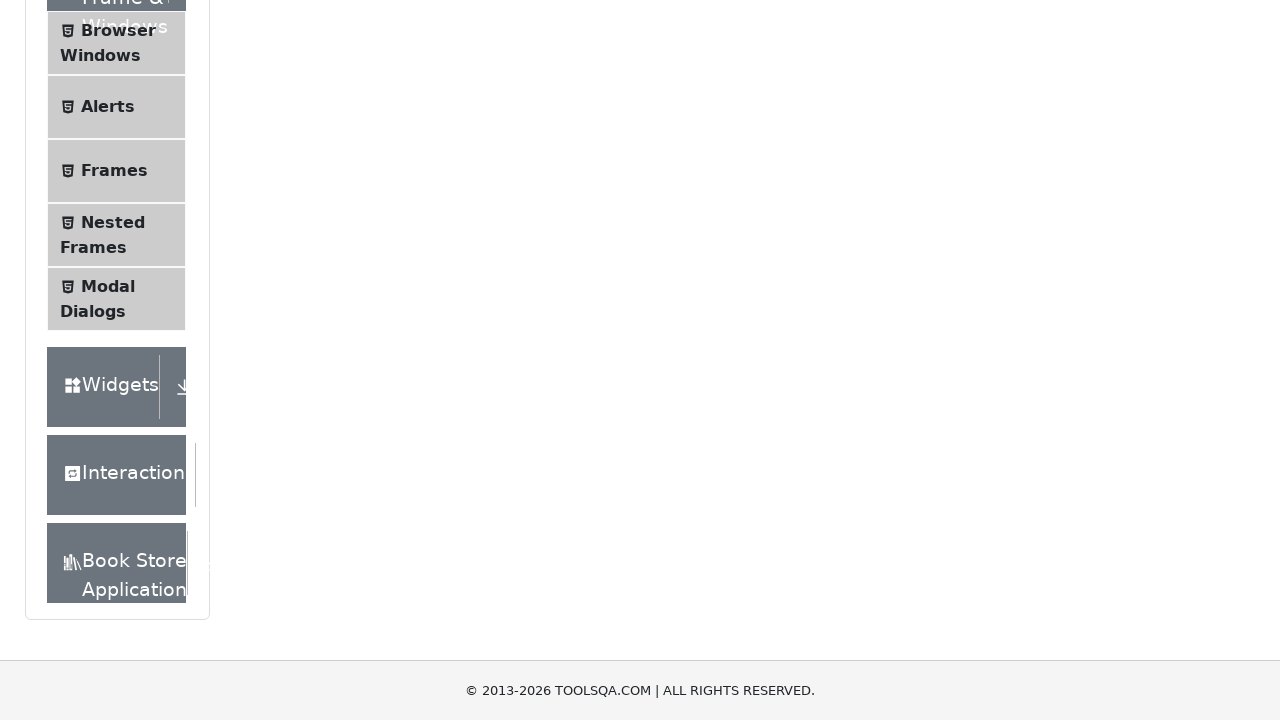

Verified instruction text is visible
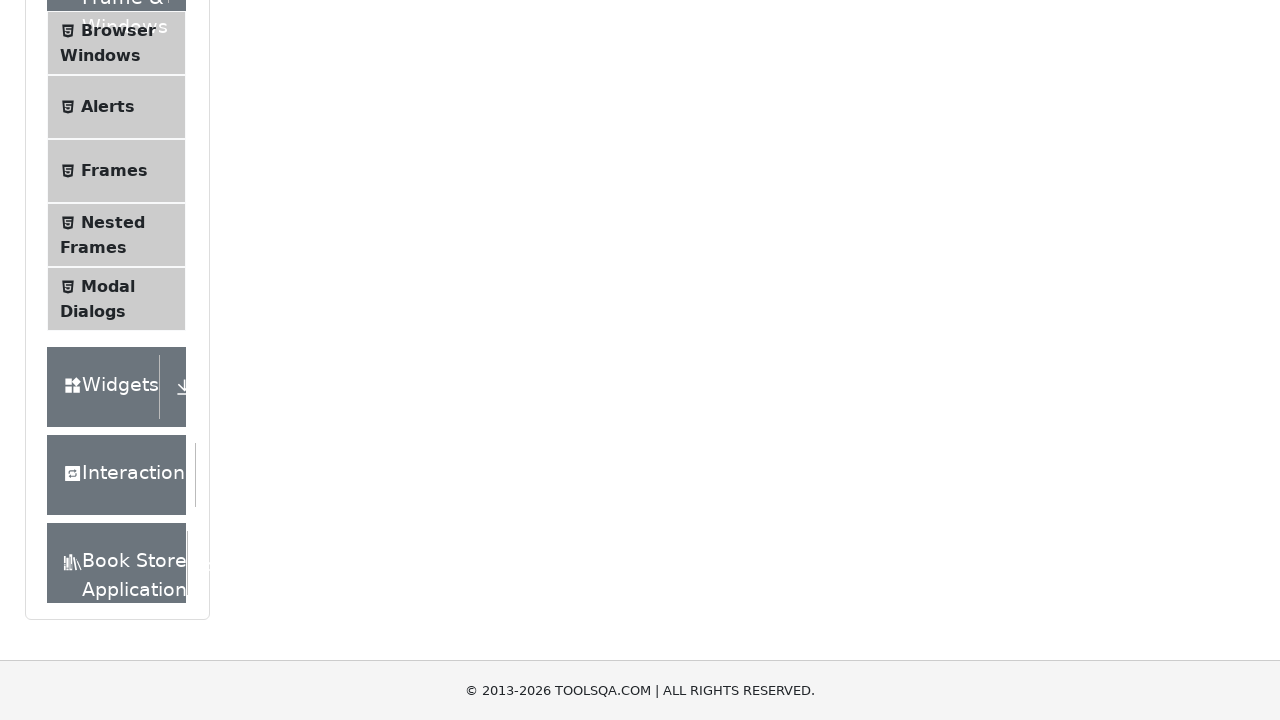

Clicked on 'Browser Windows' in the left menu at (118, 30) on text=Browser Windows
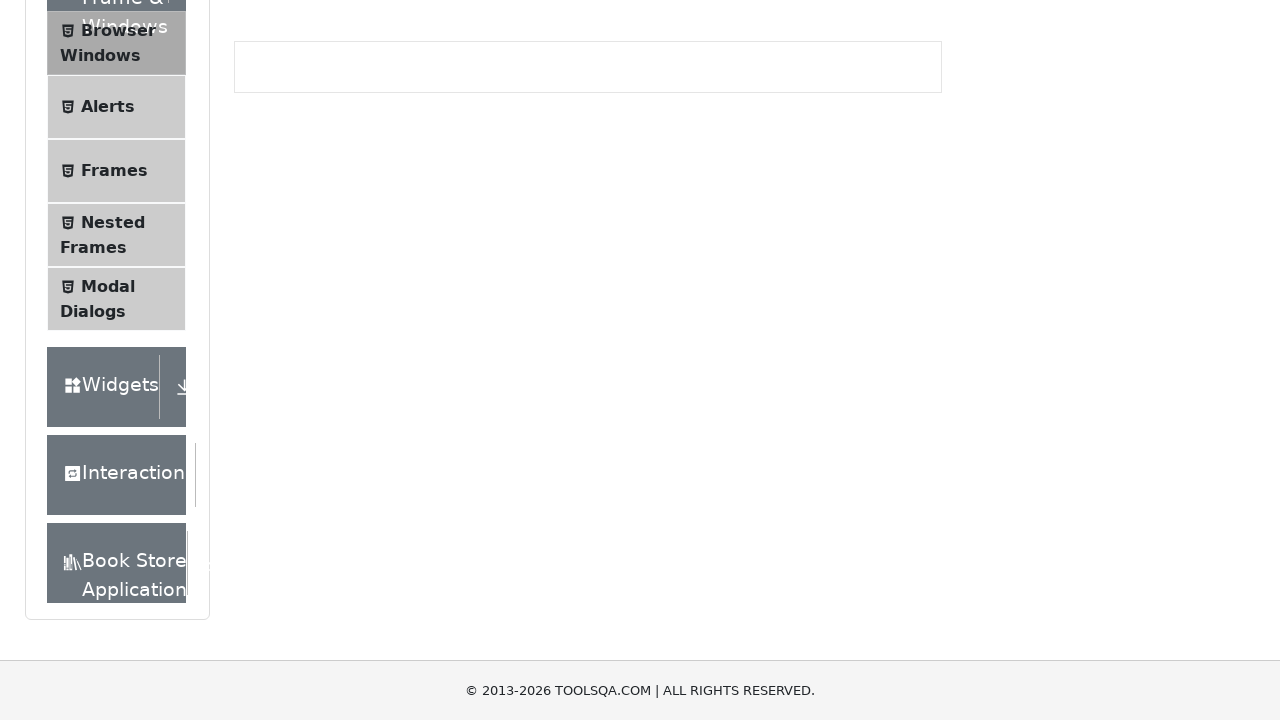

Verified New Tab button is visible
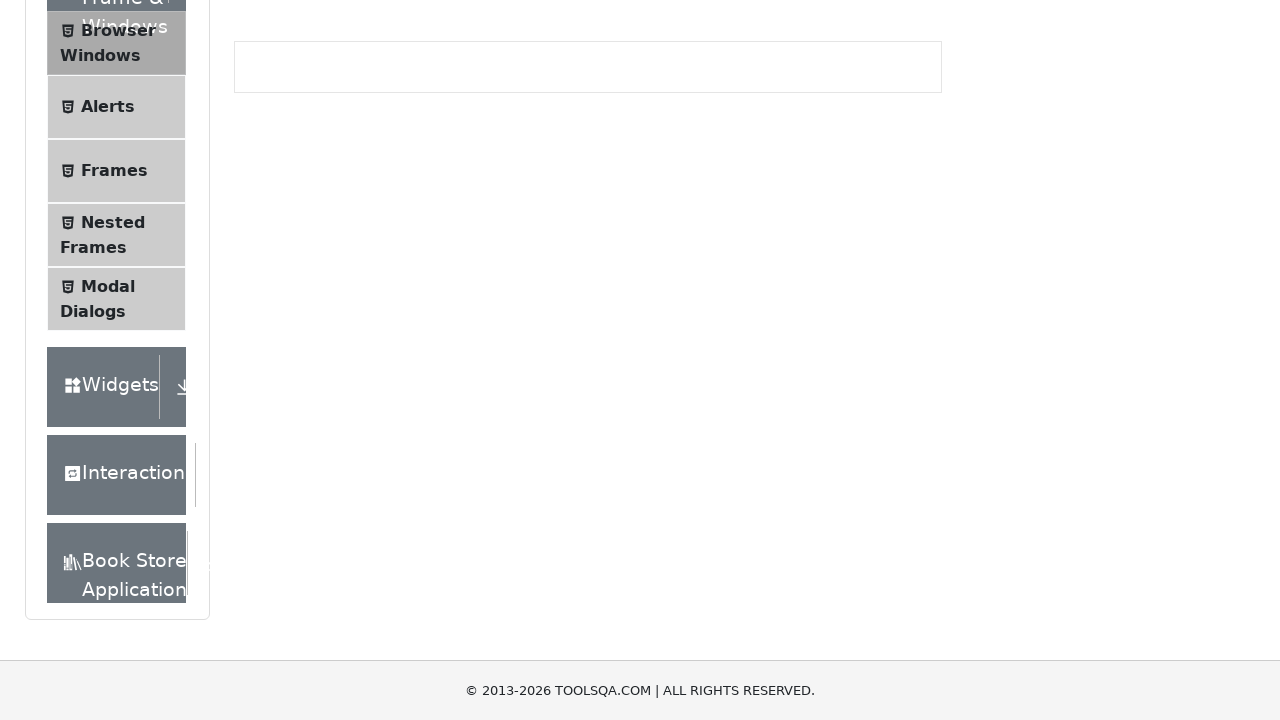

Clicked on New Tab button to open a new tab at (280, 242) on #tabButton
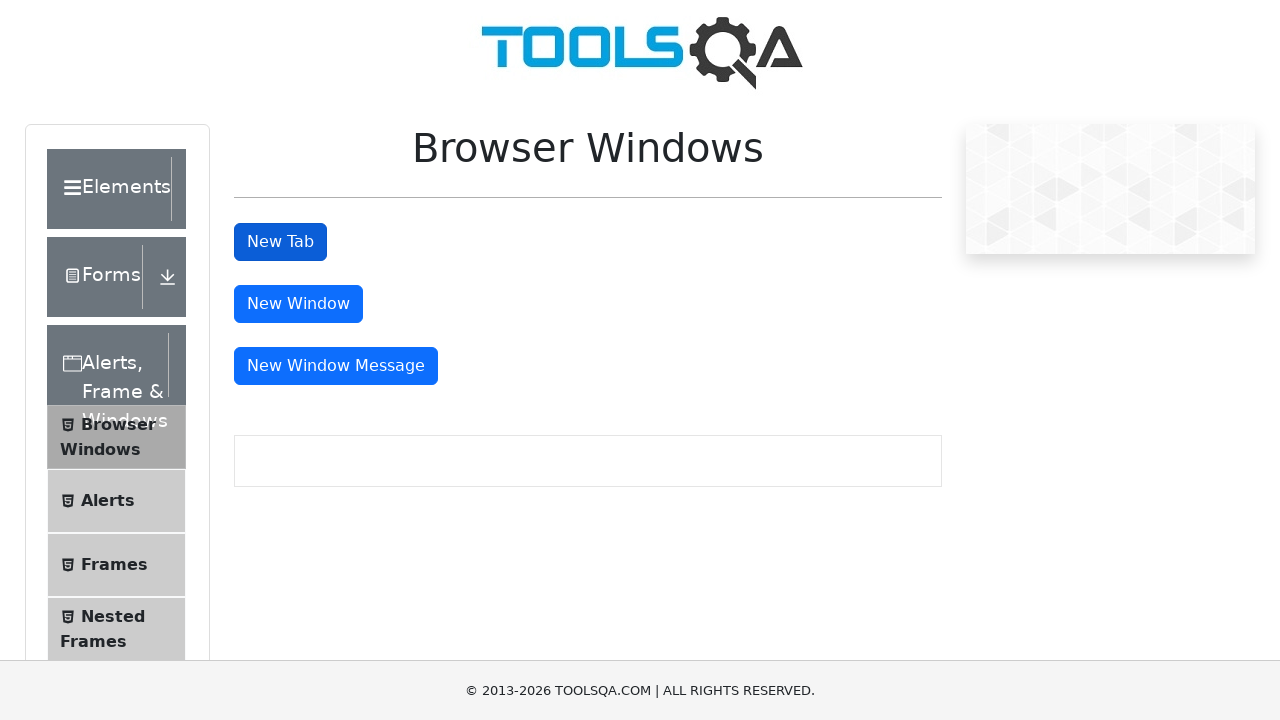

Retrieved the new page/tab object
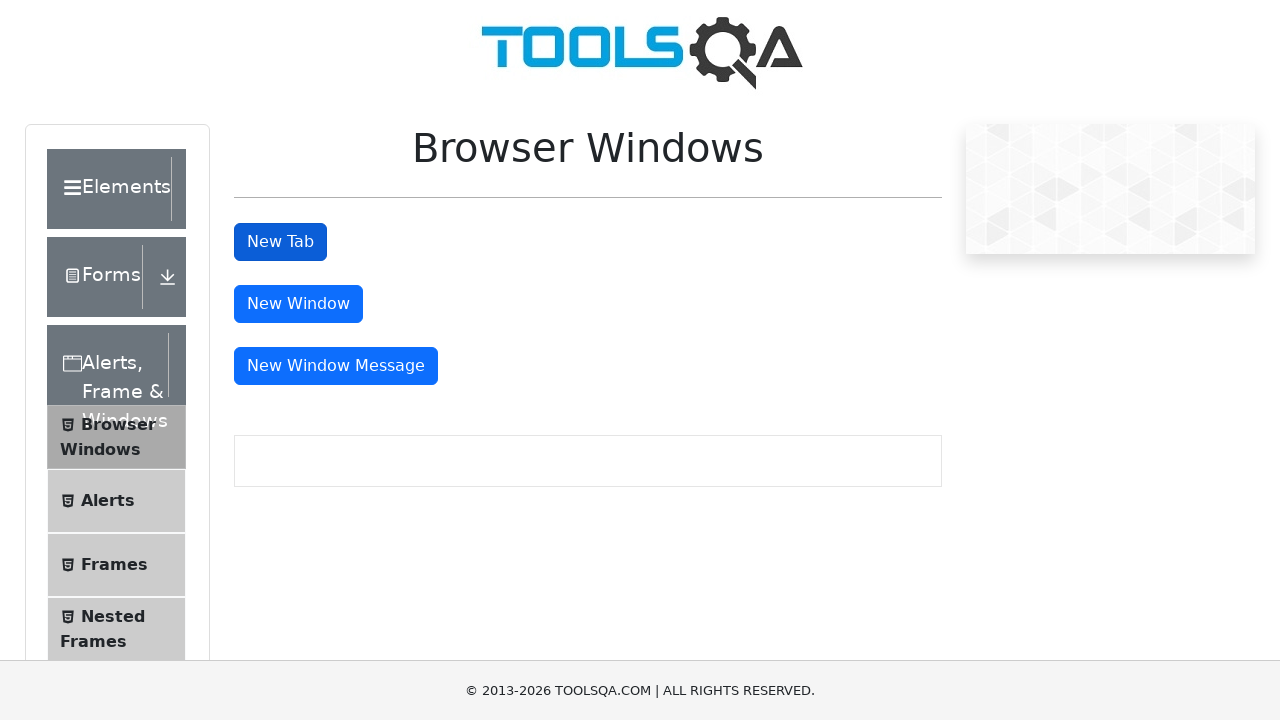

Verified new tab displays 'This is a sample page' text
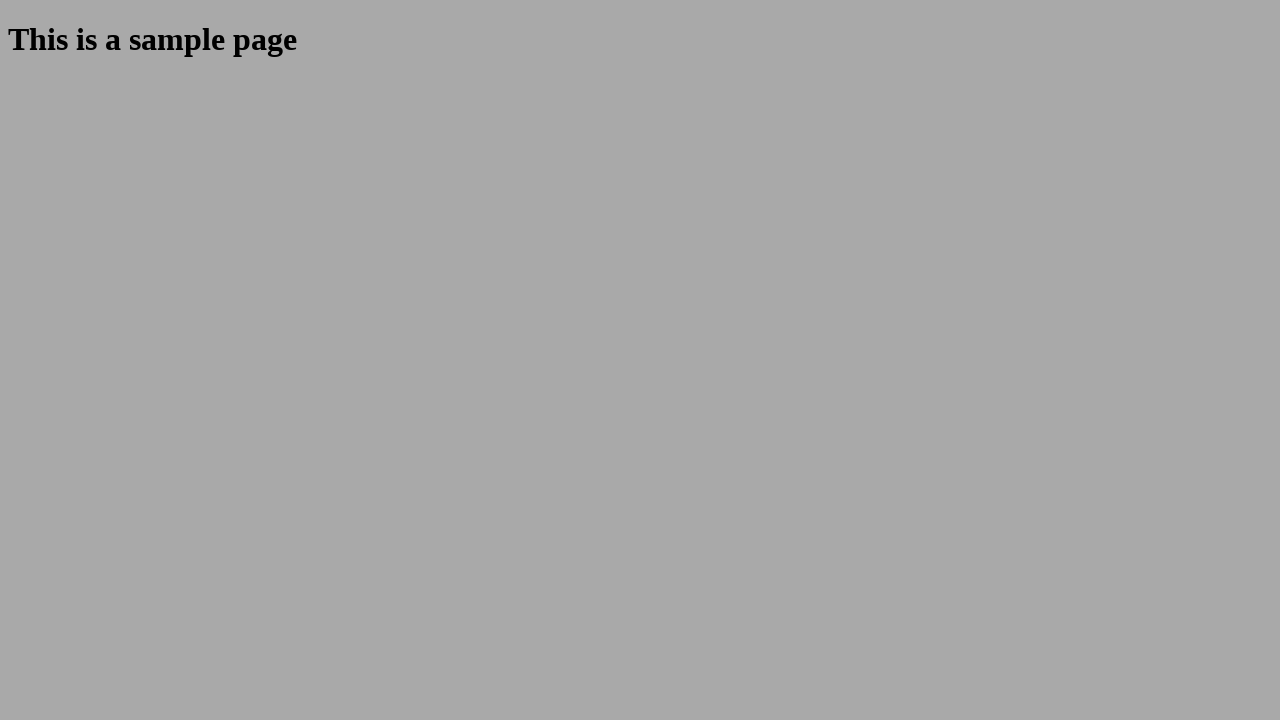

Verified New Tab button is still visible on original tab
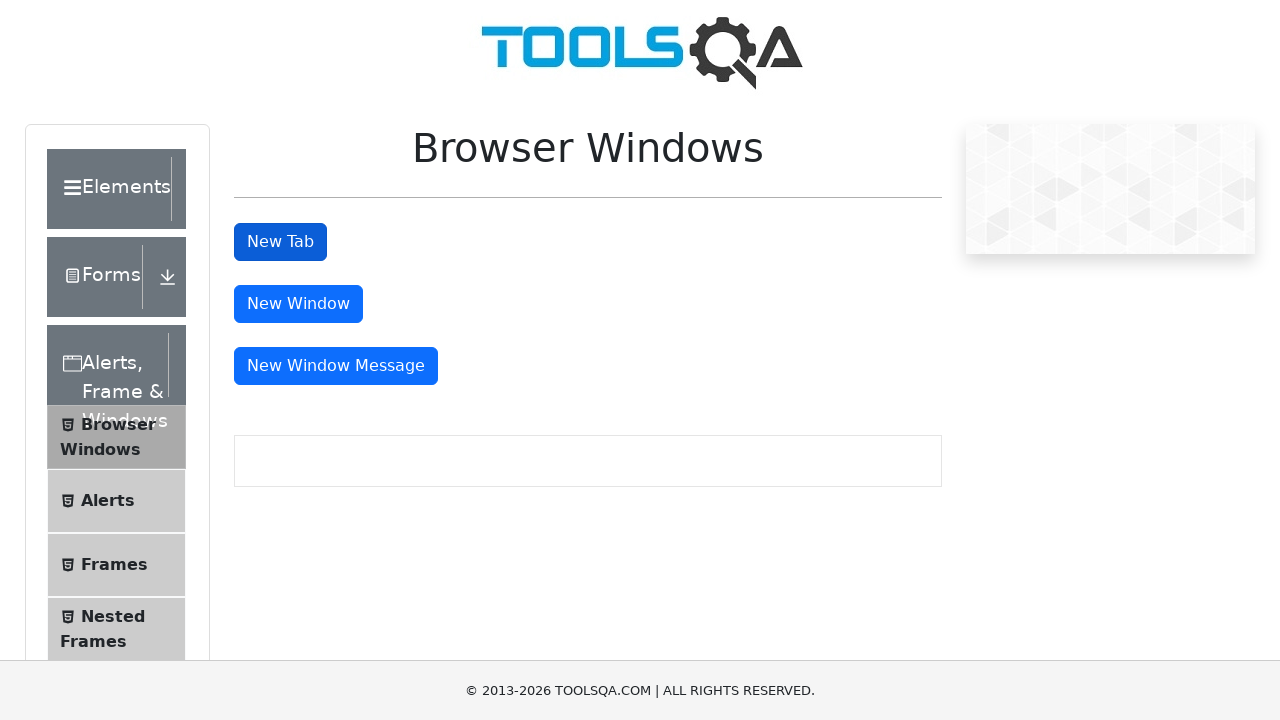

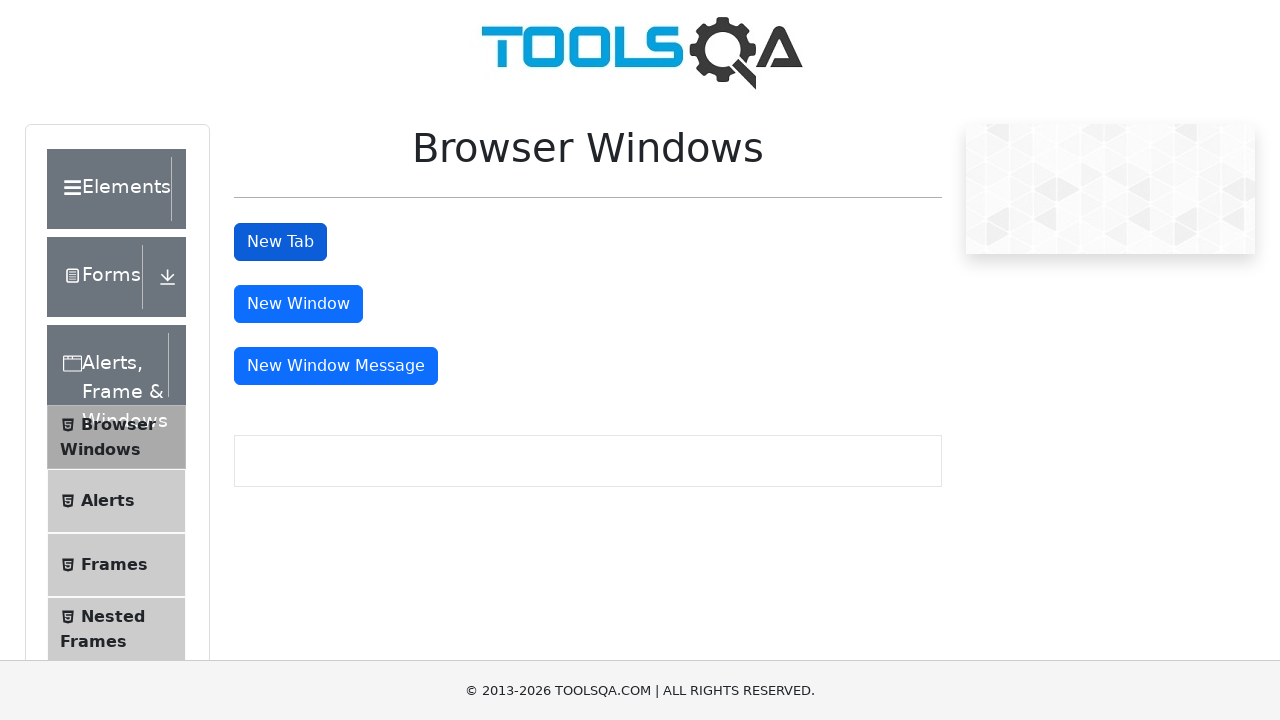